Tests opening multiple footer links in new tabs using keyboard shortcuts and then switches between the opened windows to verify they loaded correctly.

Starting URL: https://www.rahulshettyacademy.com/AutomationPractice/

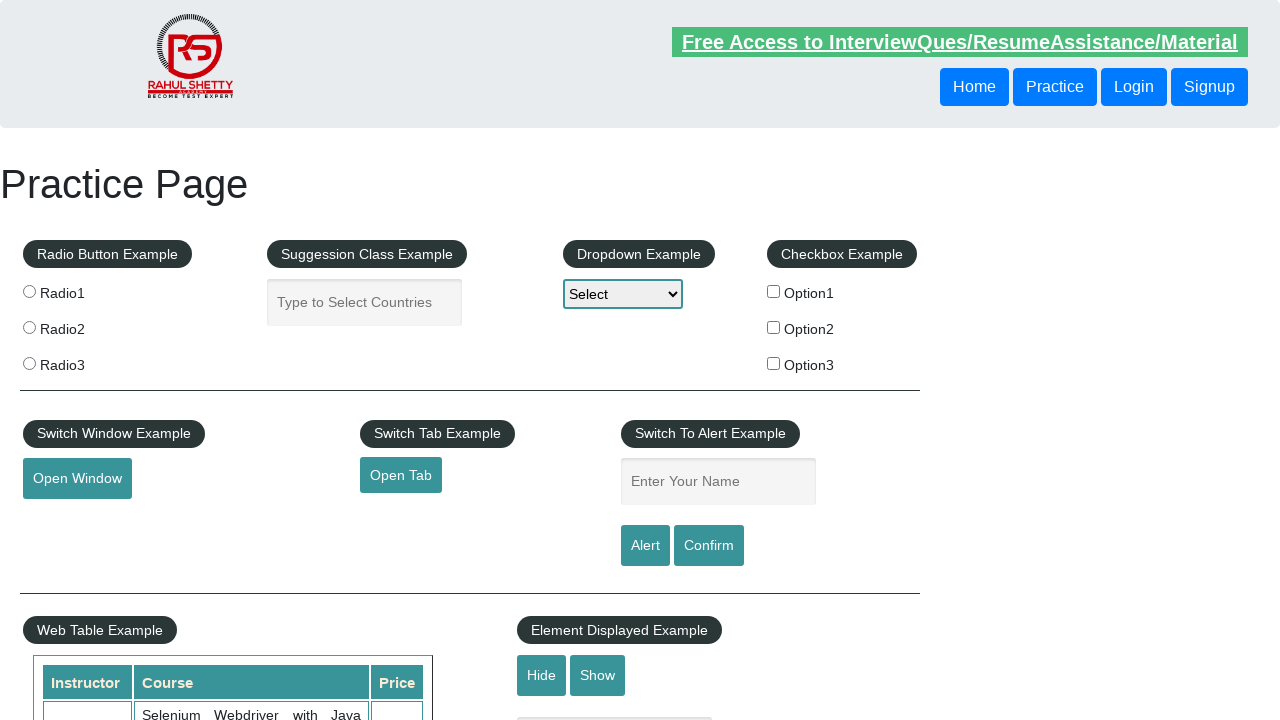

Waited for page to load (domcontentloaded)
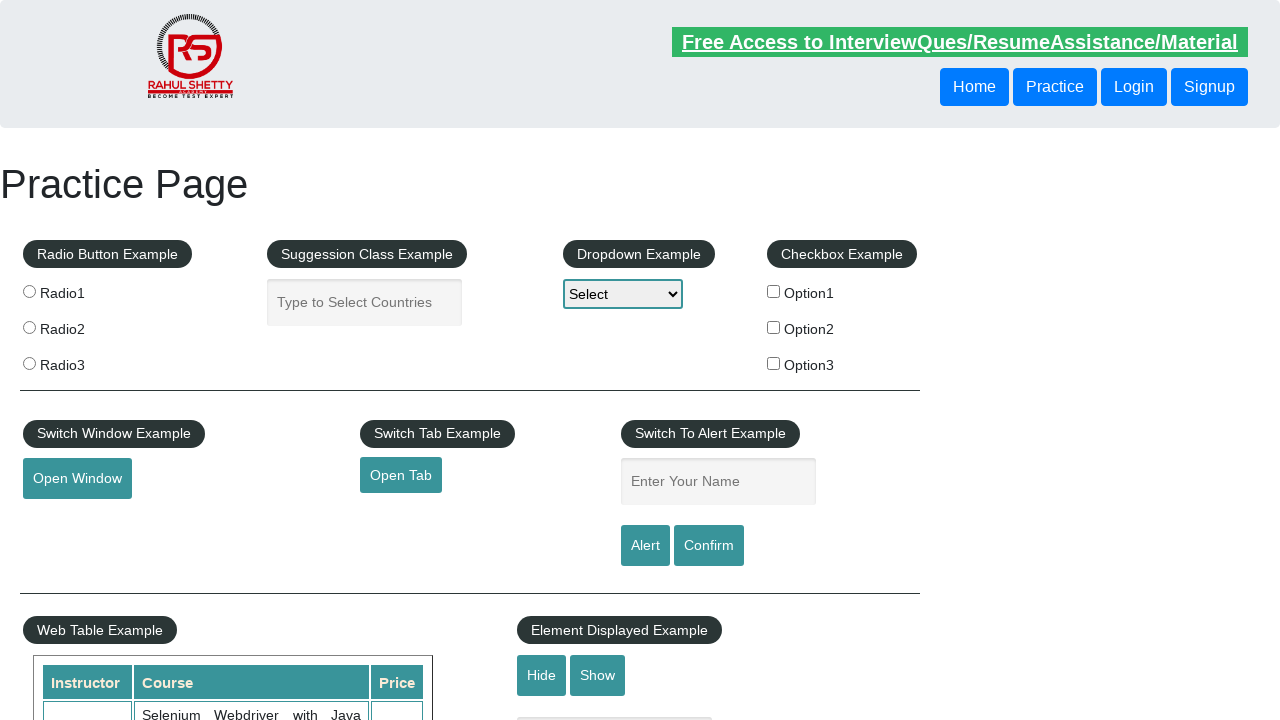

Located footer section (#gf-BIG)
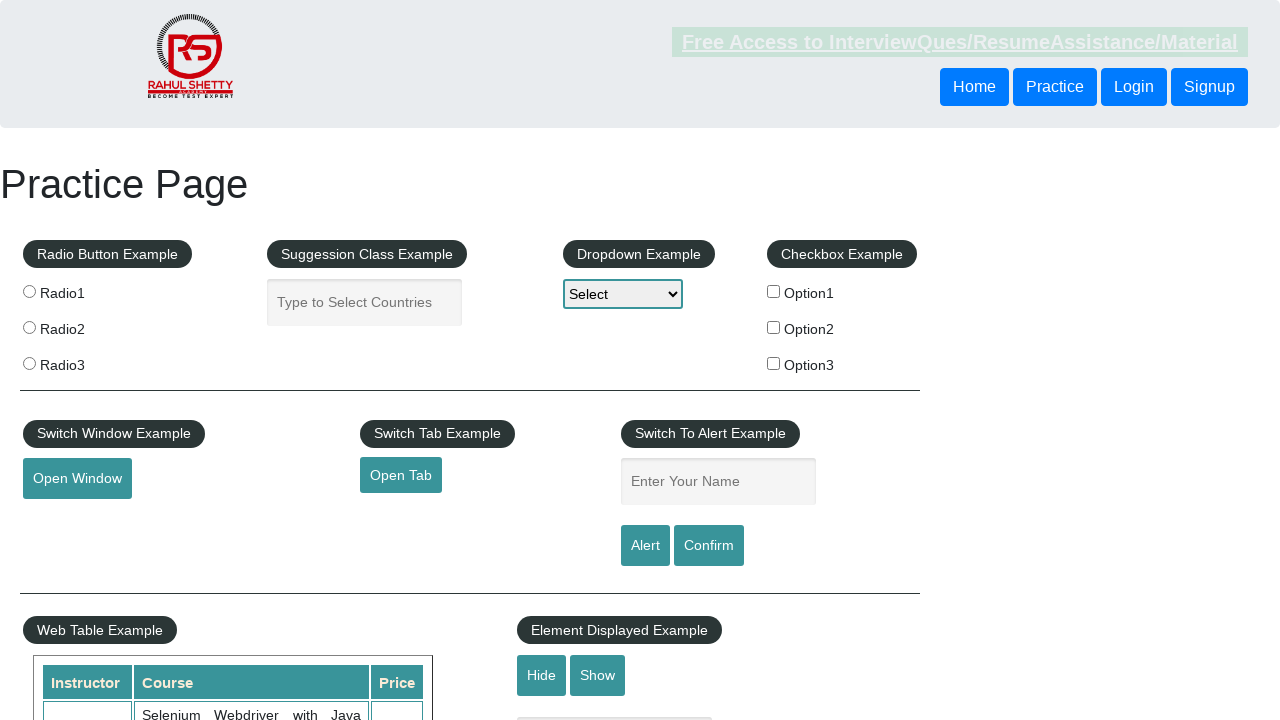

Located first column of footer links
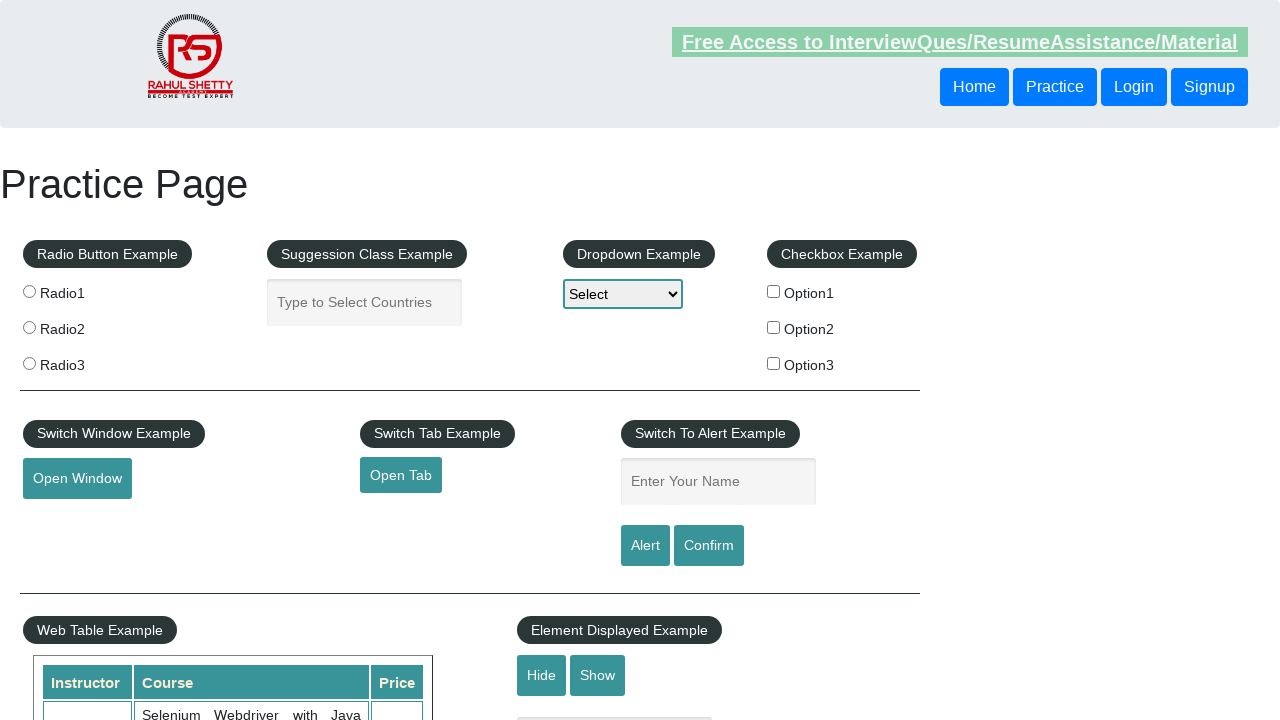

Found 5 links in first footer column
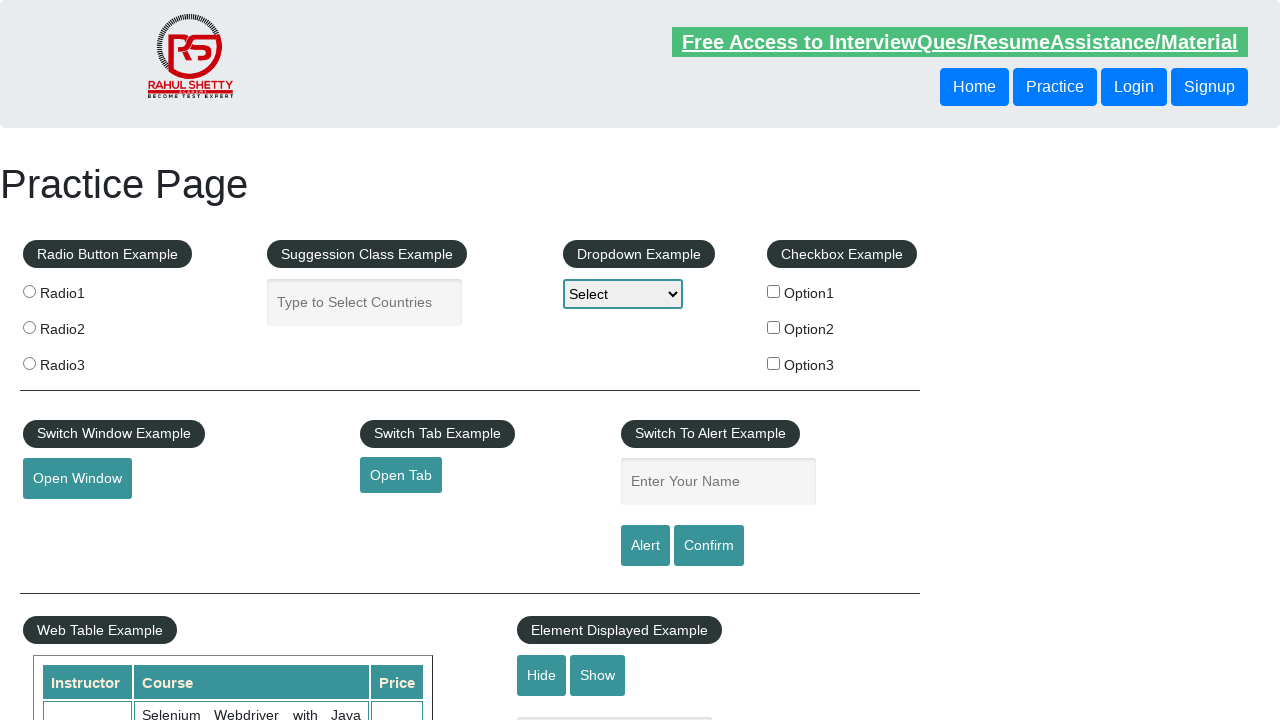

Opened footer link 1 in new tab using Ctrl+Enter on #gf-BIG >> xpath=//tbody/tr/td[1]/ul >> a >> nth=1
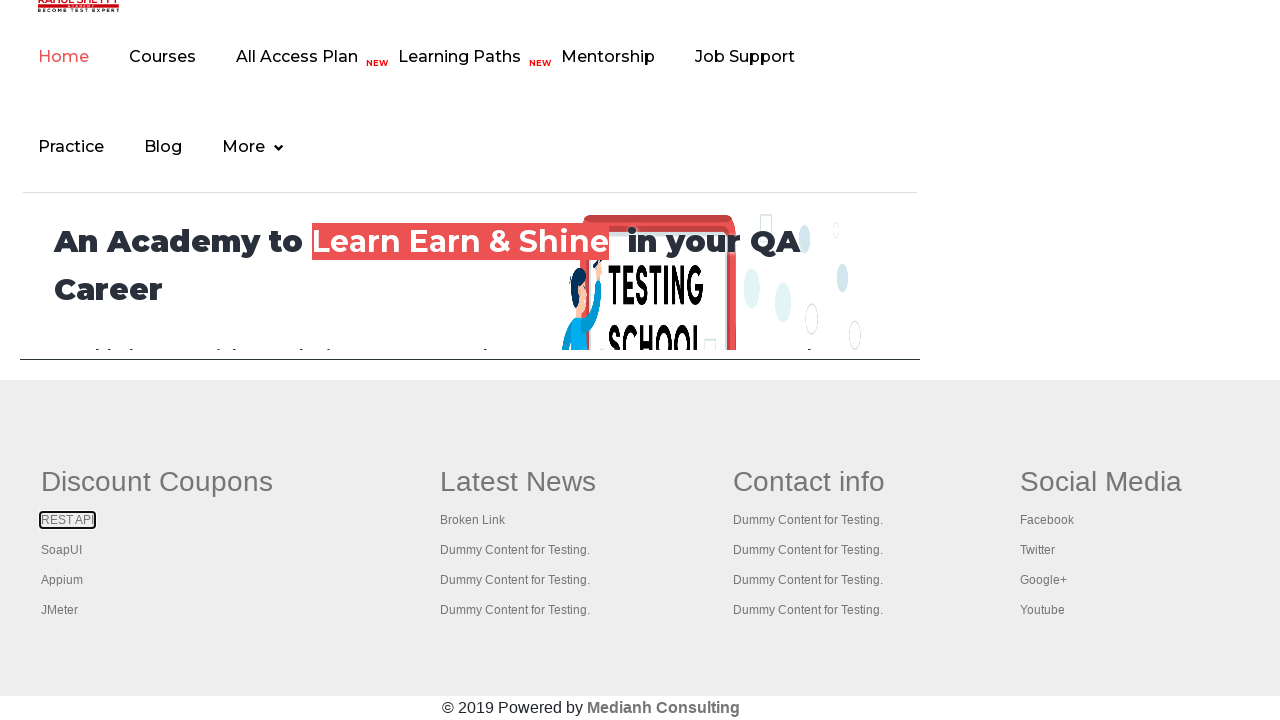

Opened footer link 2 in new tab using Ctrl+Enter on #gf-BIG >> xpath=//tbody/tr/td[1]/ul >> a >> nth=2
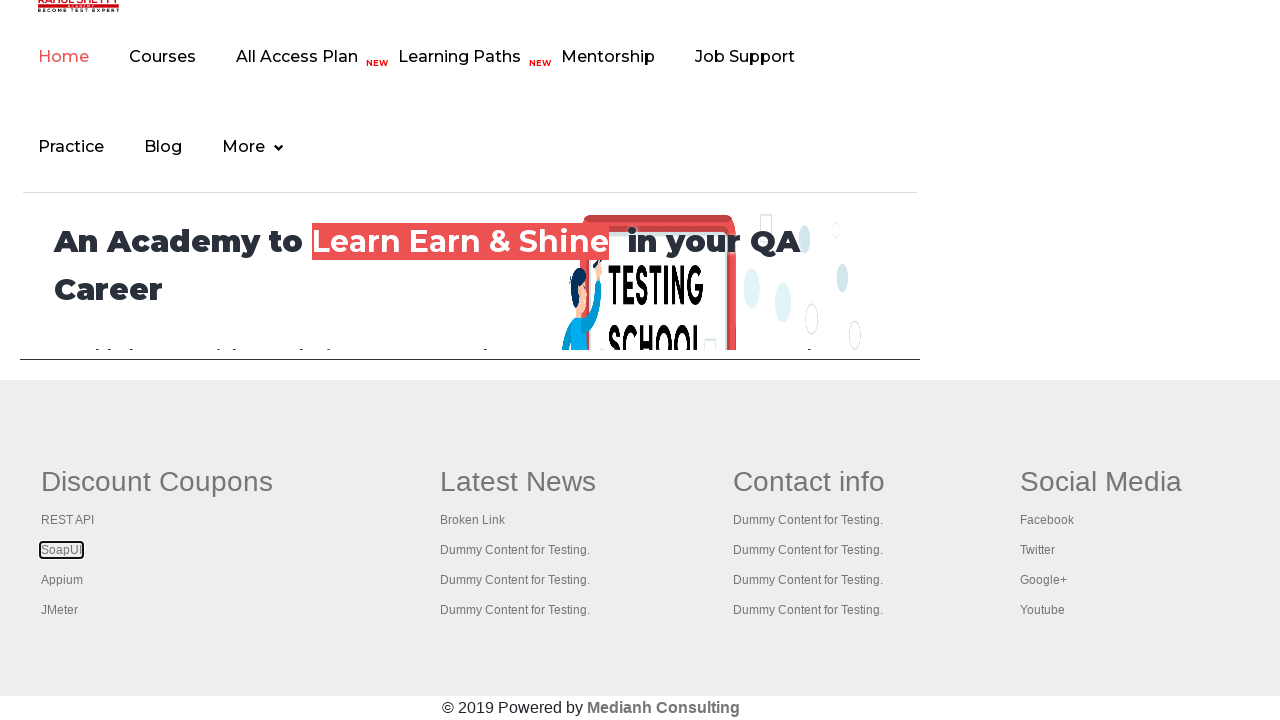

Opened footer link 3 in new tab using Ctrl+Enter on #gf-BIG >> xpath=//tbody/tr/td[1]/ul >> a >> nth=3
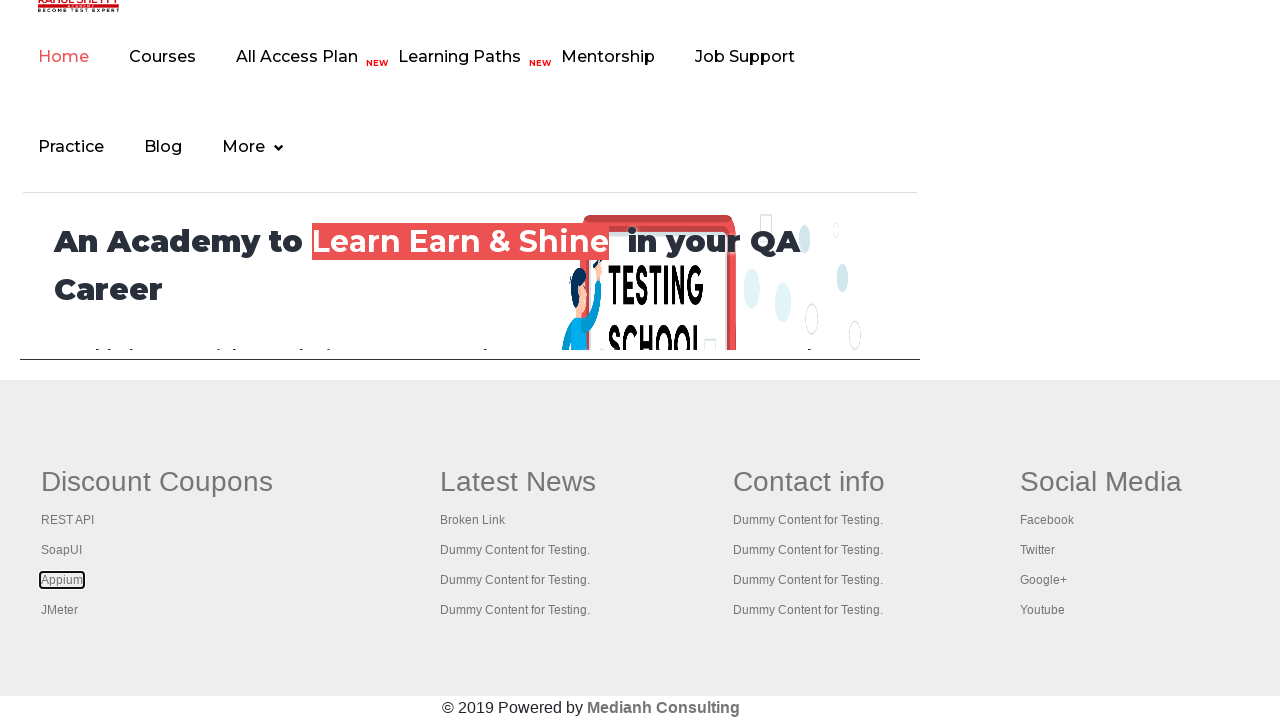

Opened footer link 4 in new tab using Ctrl+Enter on #gf-BIG >> xpath=//tbody/tr/td[1]/ul >> a >> nth=4
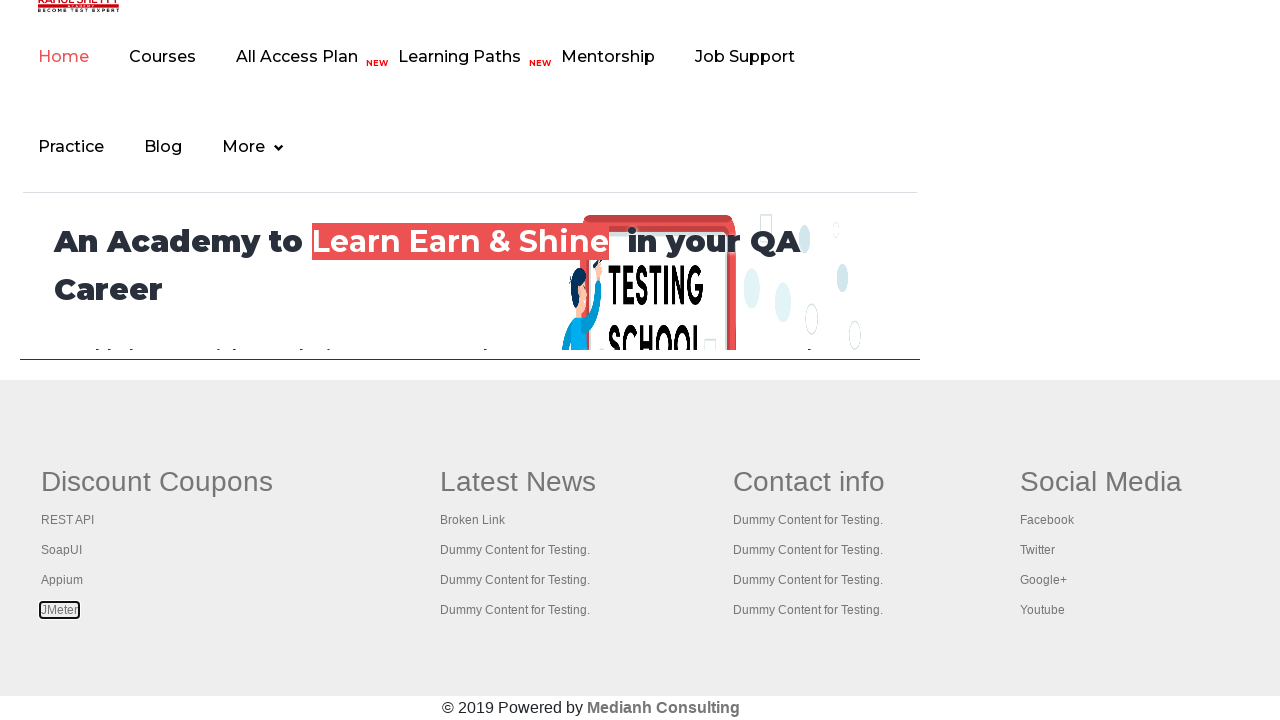

Waited 2 seconds for all tabs to open
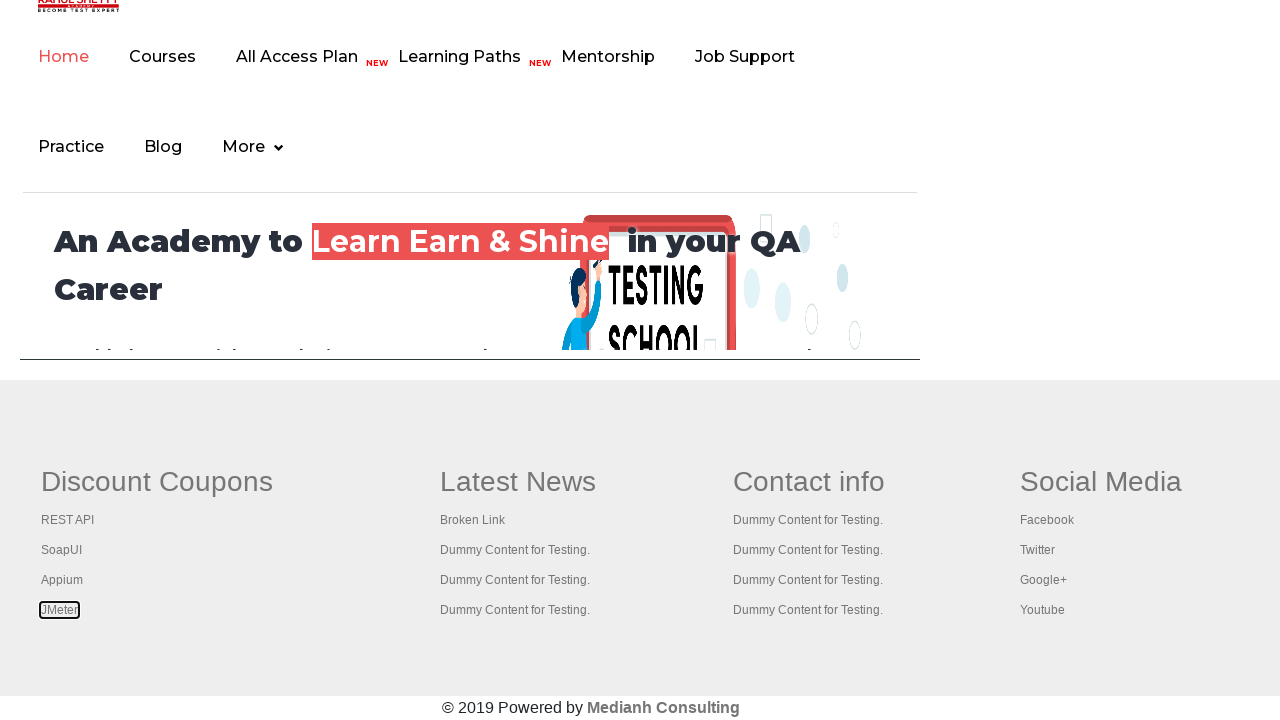

Retrieved all open pages/tabs (5 total)
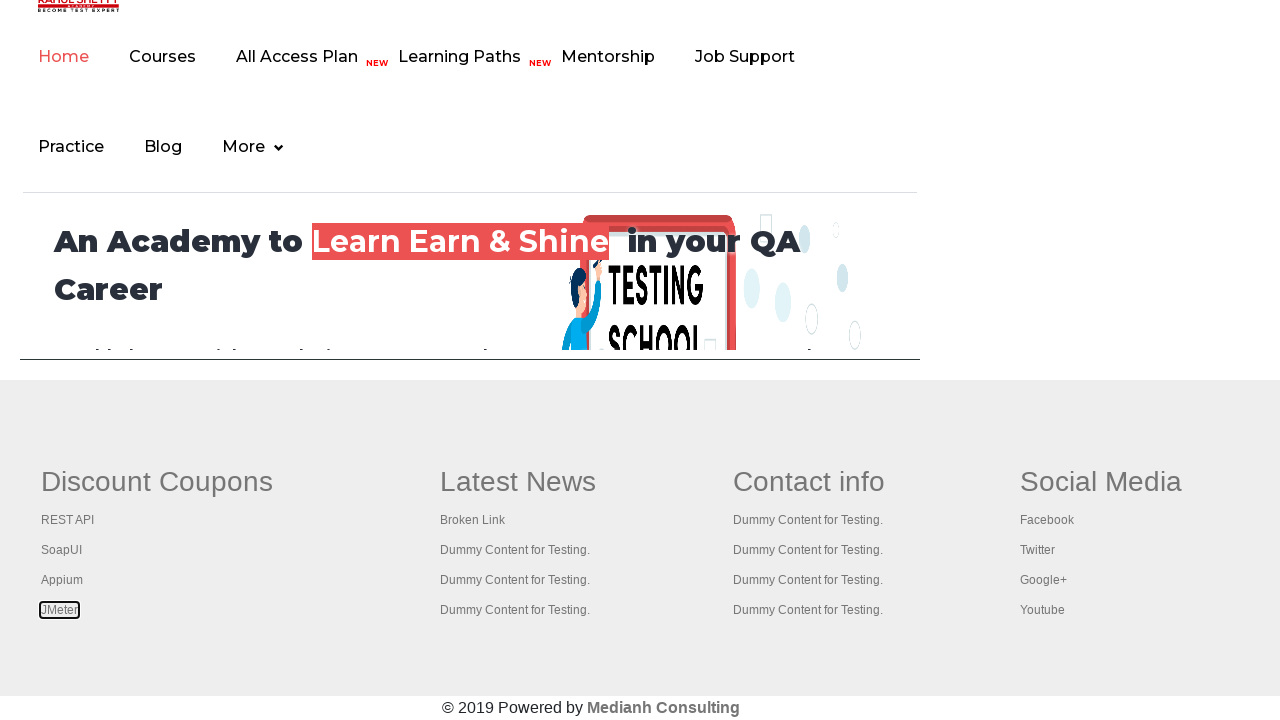

Brought tab to front
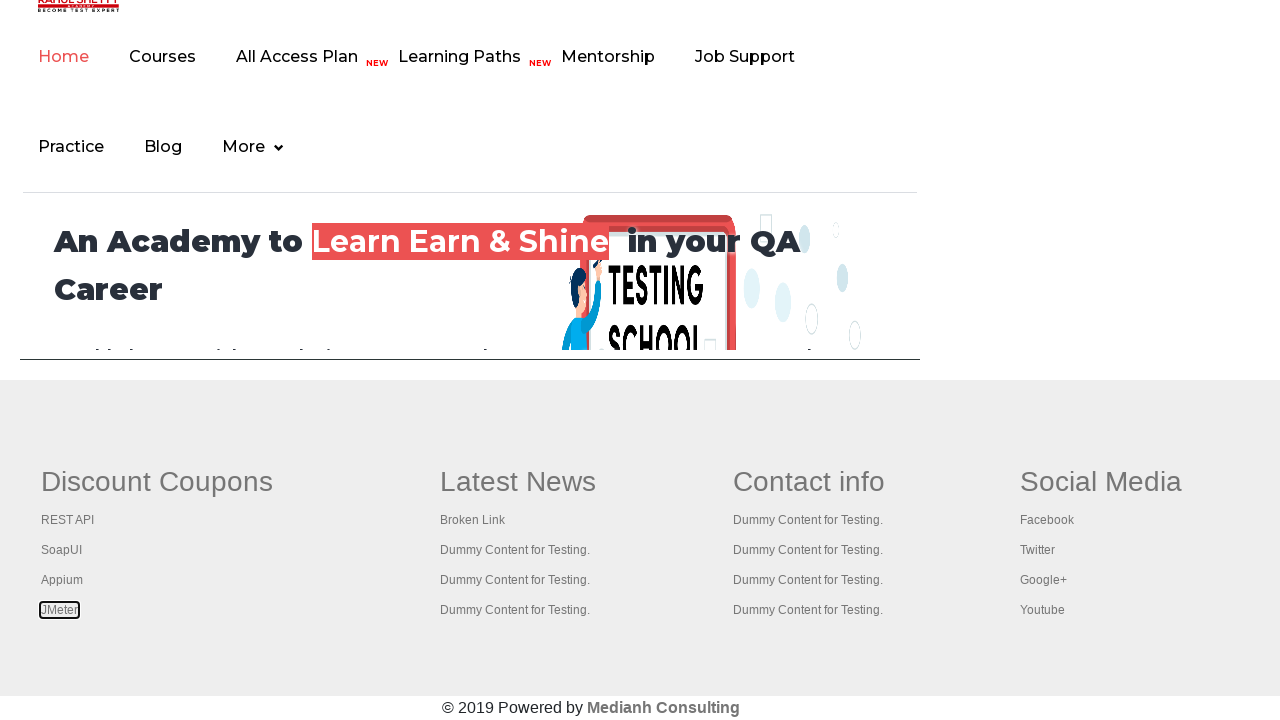

Verified tab loaded completely (domcontentloaded)
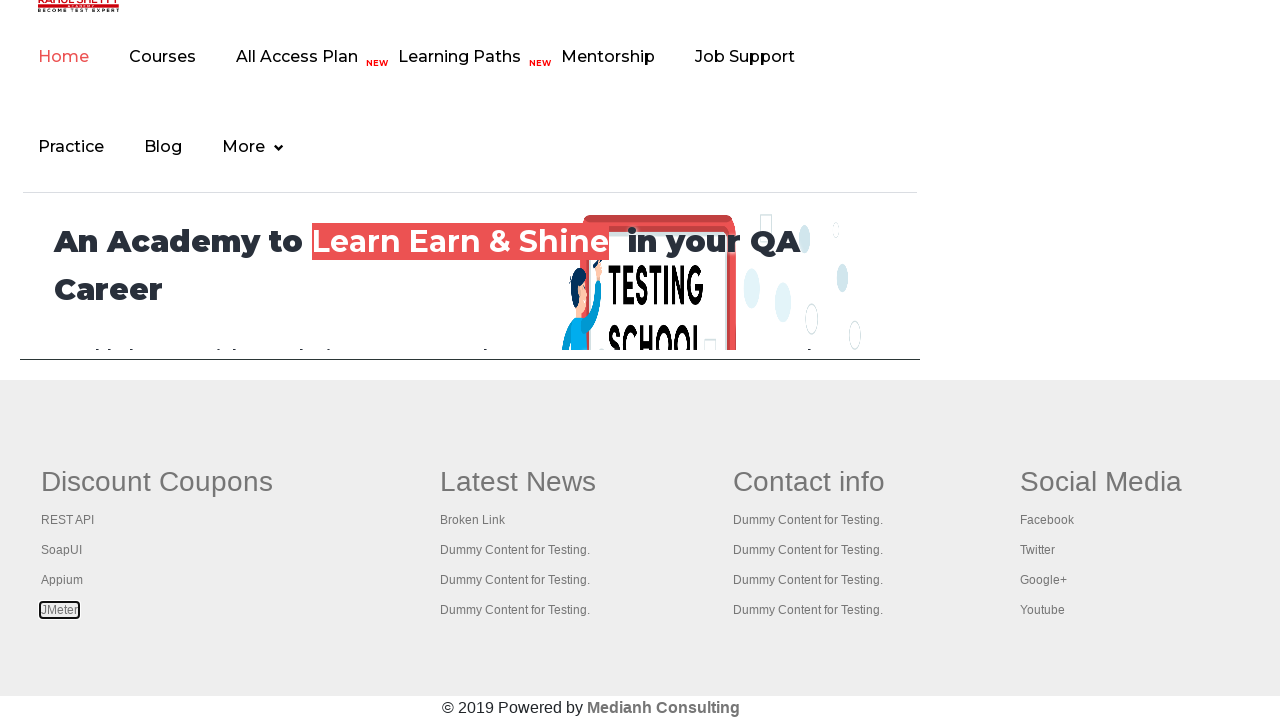

Brought tab to front
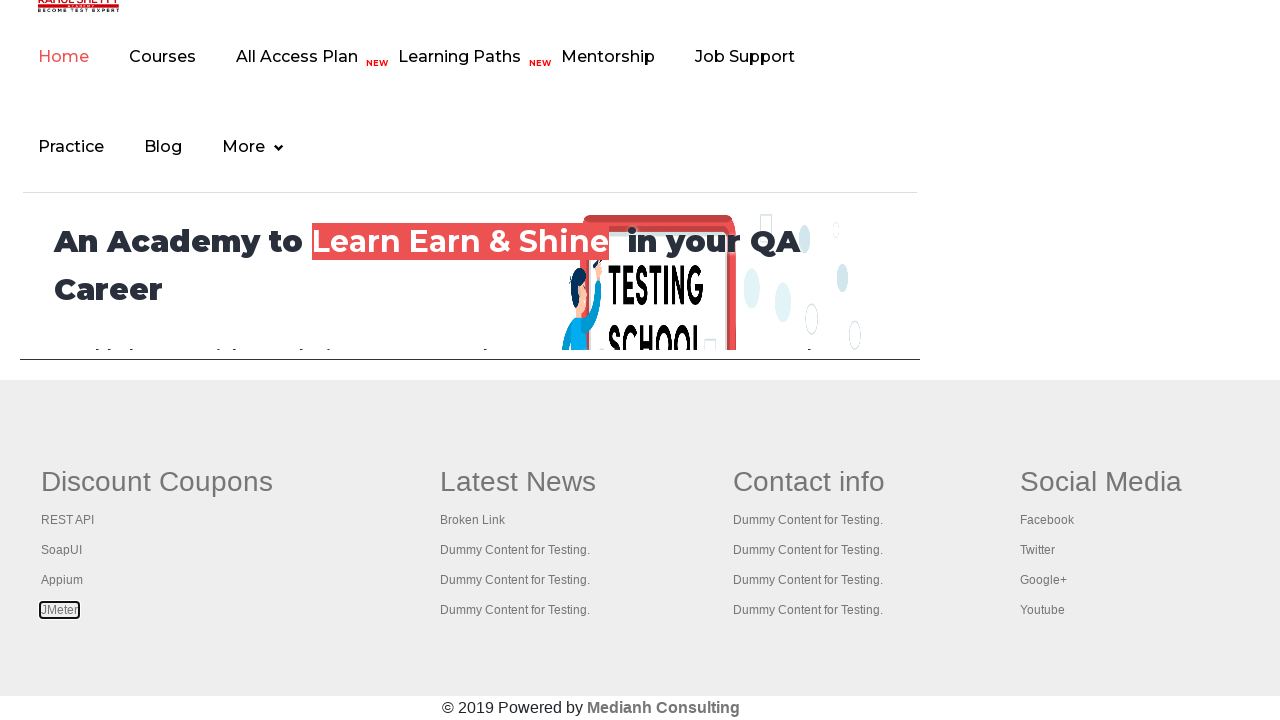

Verified tab loaded completely (domcontentloaded)
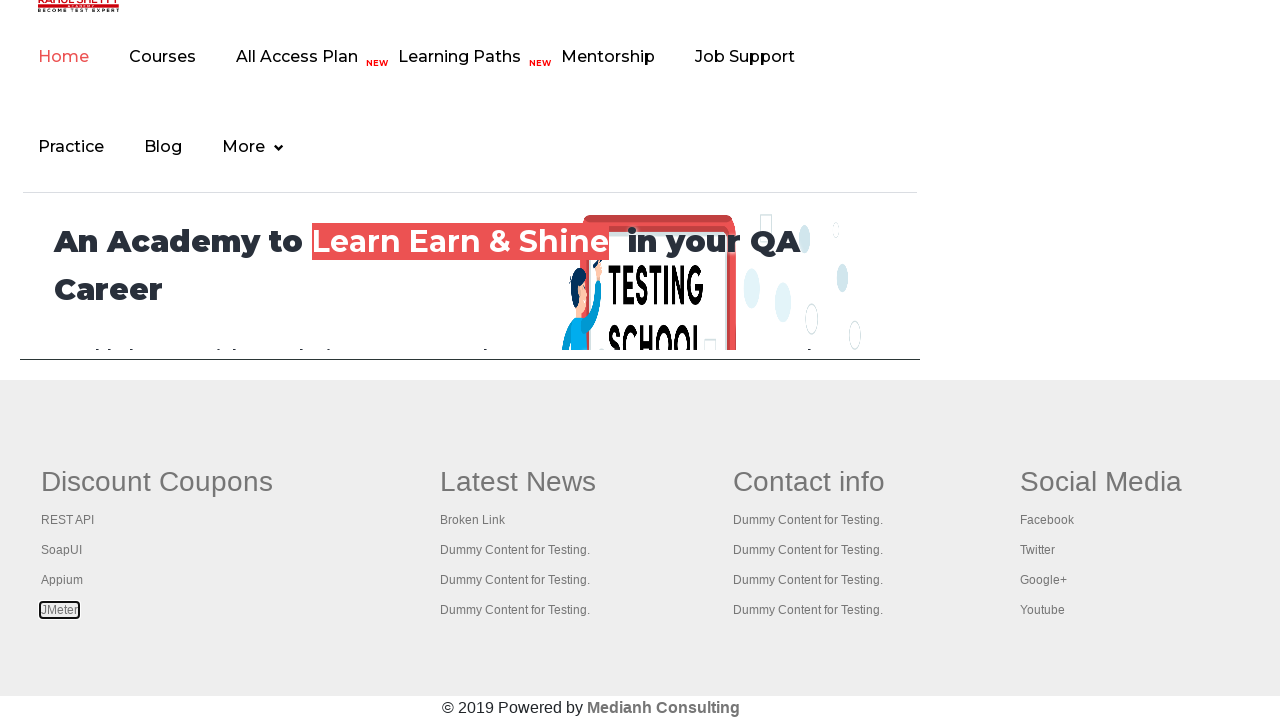

Brought tab to front
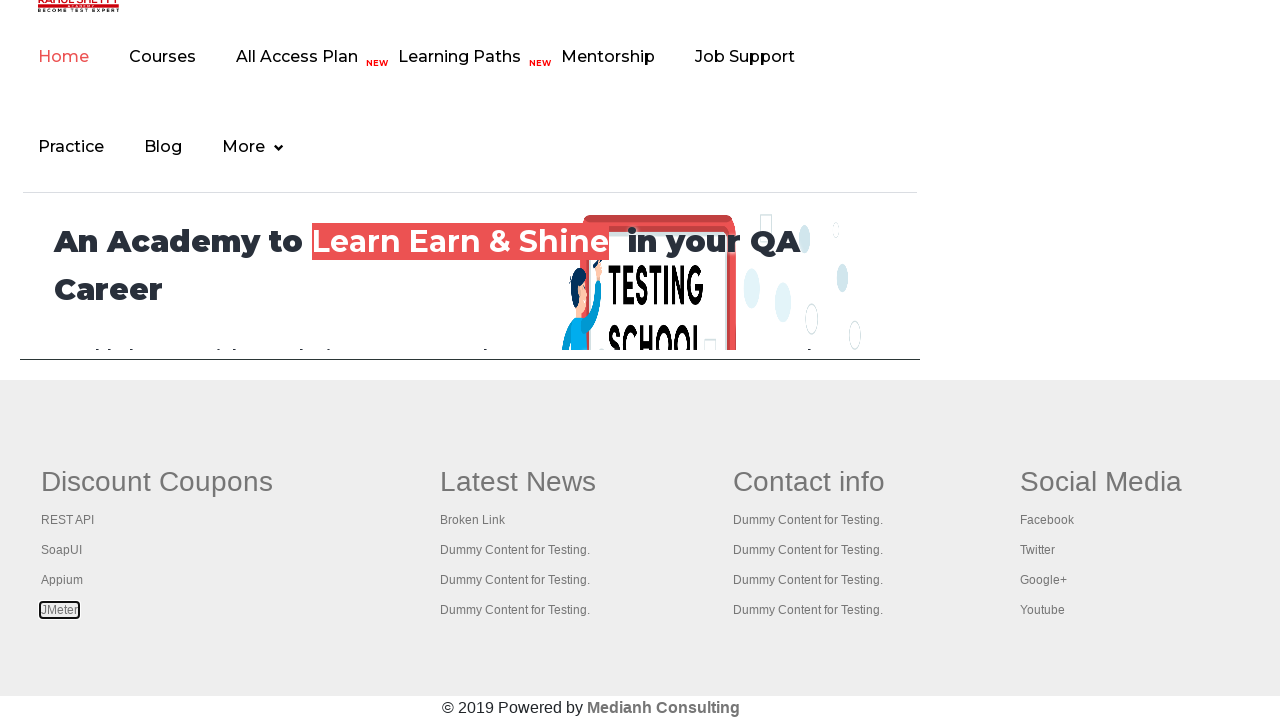

Verified tab loaded completely (domcontentloaded)
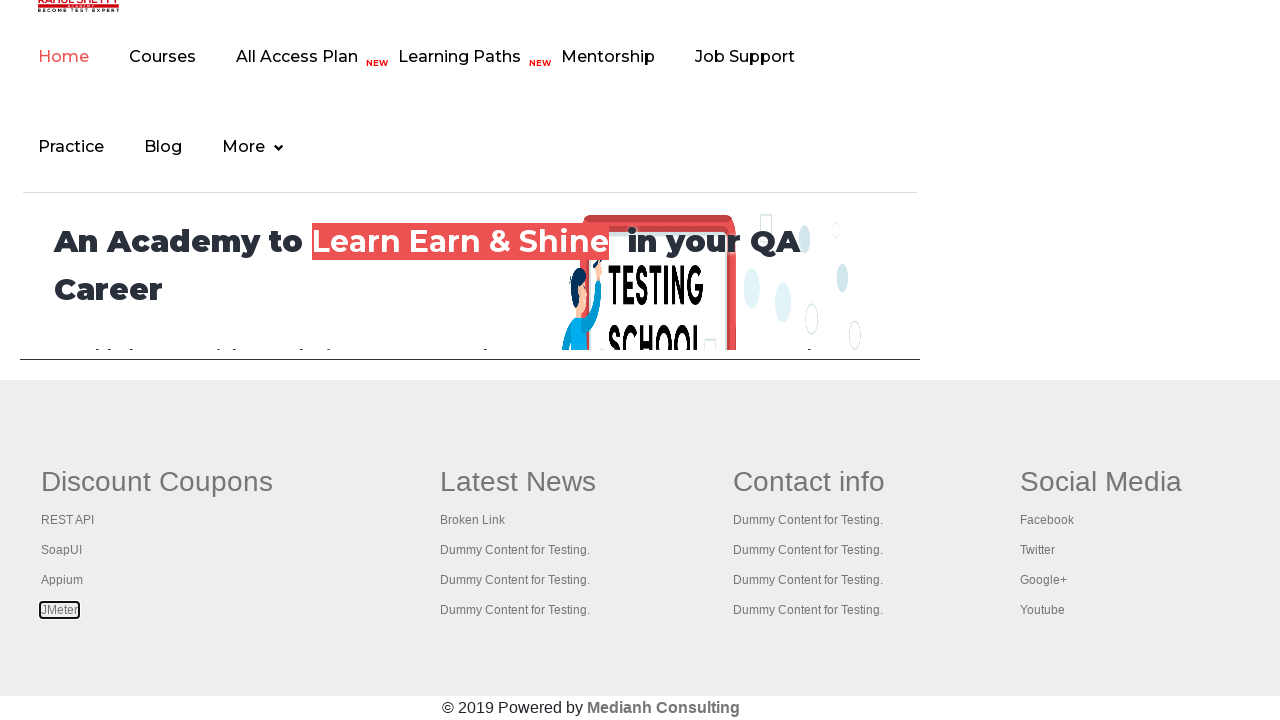

Brought tab to front
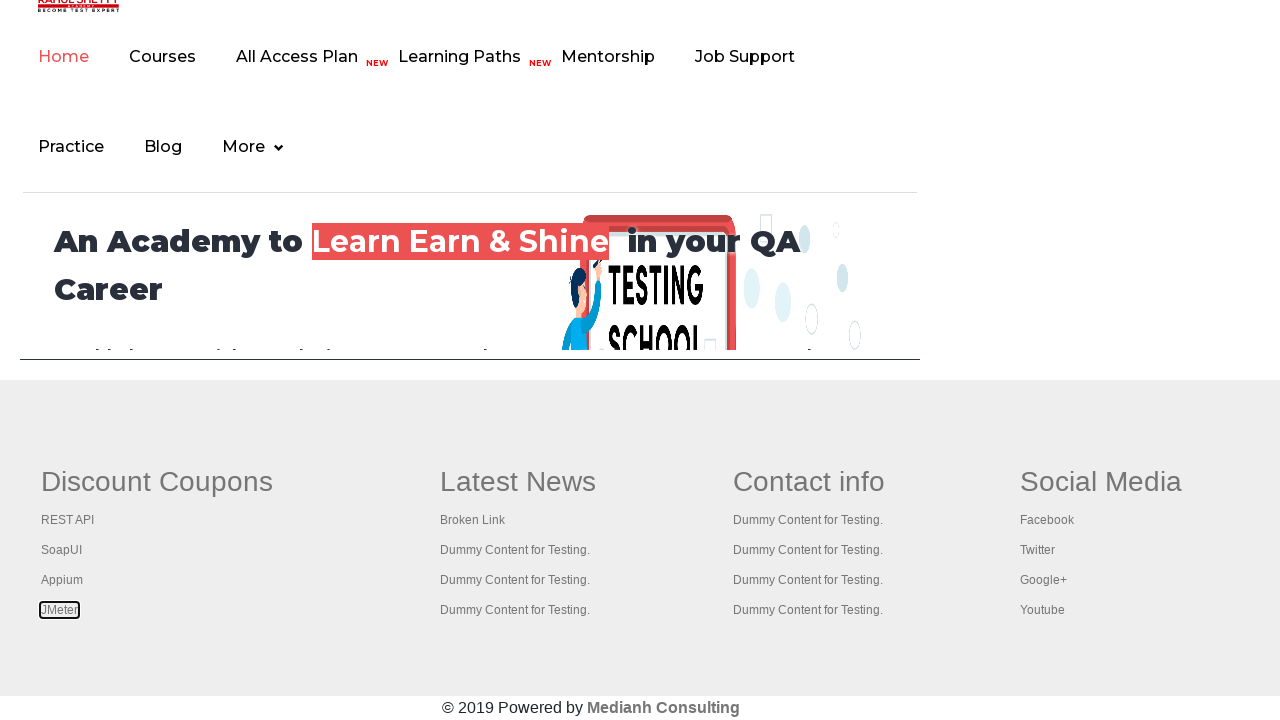

Verified tab loaded completely (domcontentloaded)
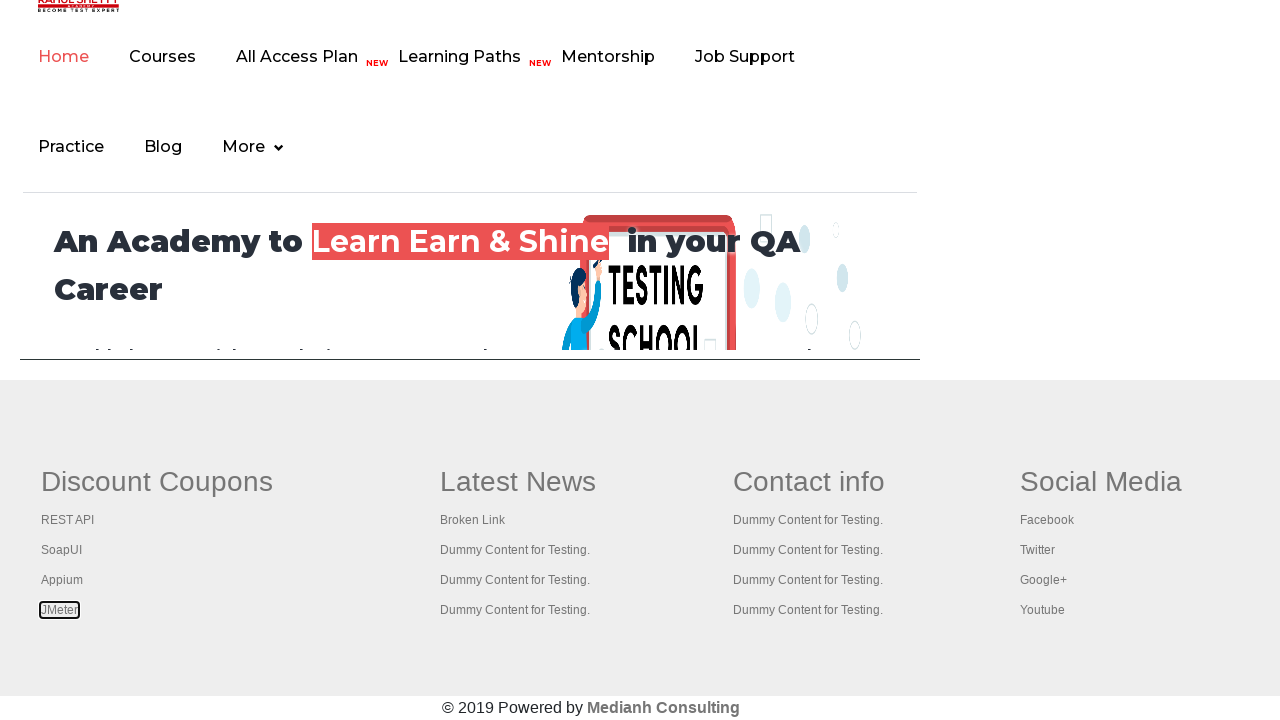

Brought tab to front
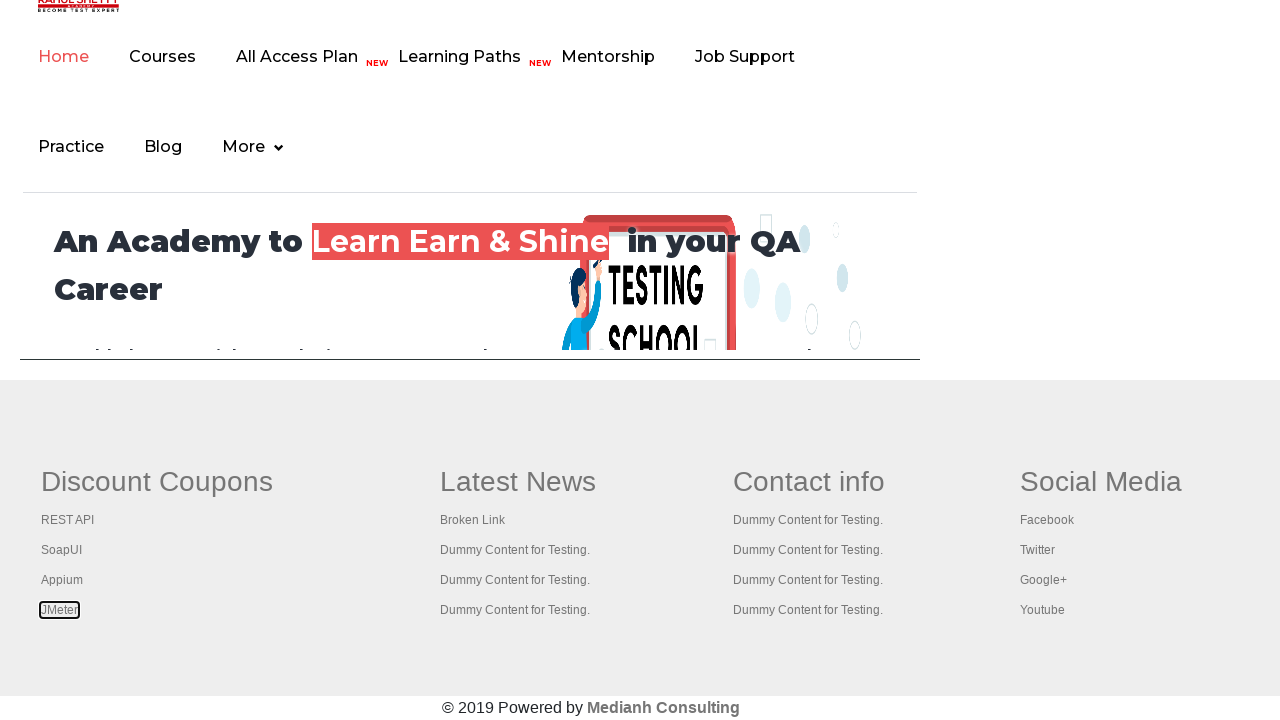

Verified tab loaded completely (domcontentloaded)
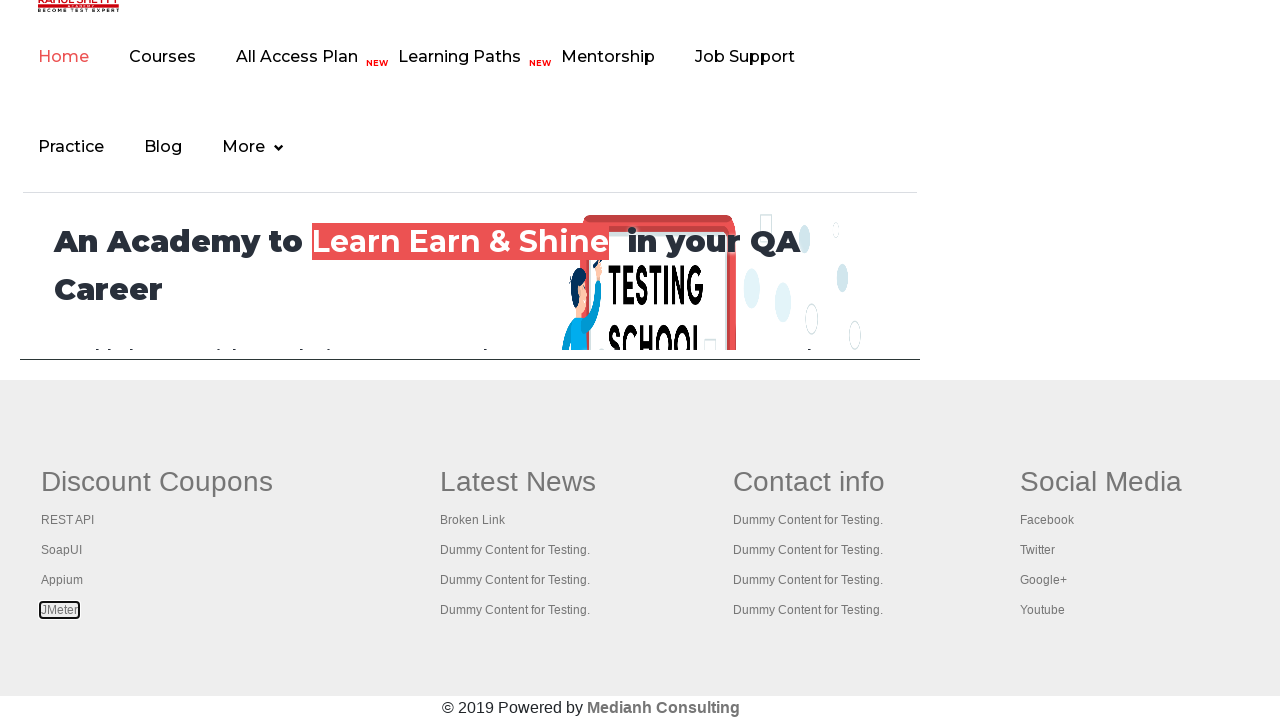

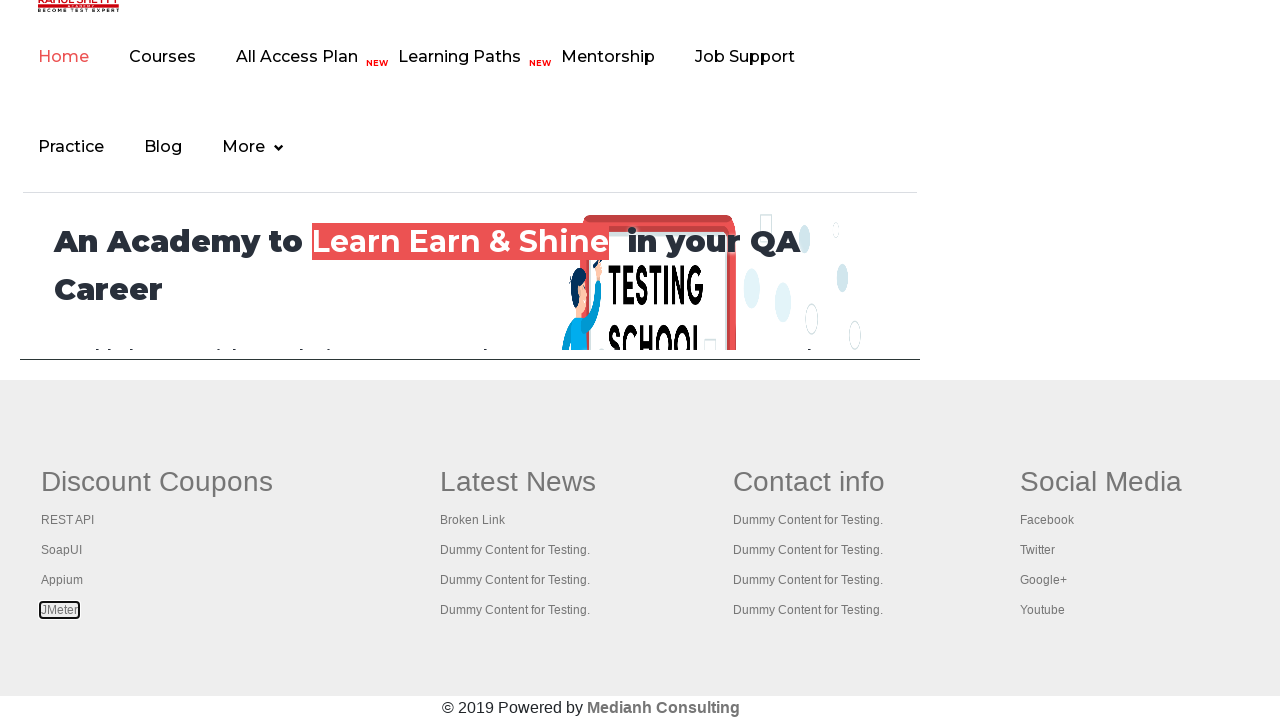